Tests mouse hover functionality by hovering over a menu item to trigger any hover effects or dropdown menus

Starting URL: https://demoqa.com/menu/

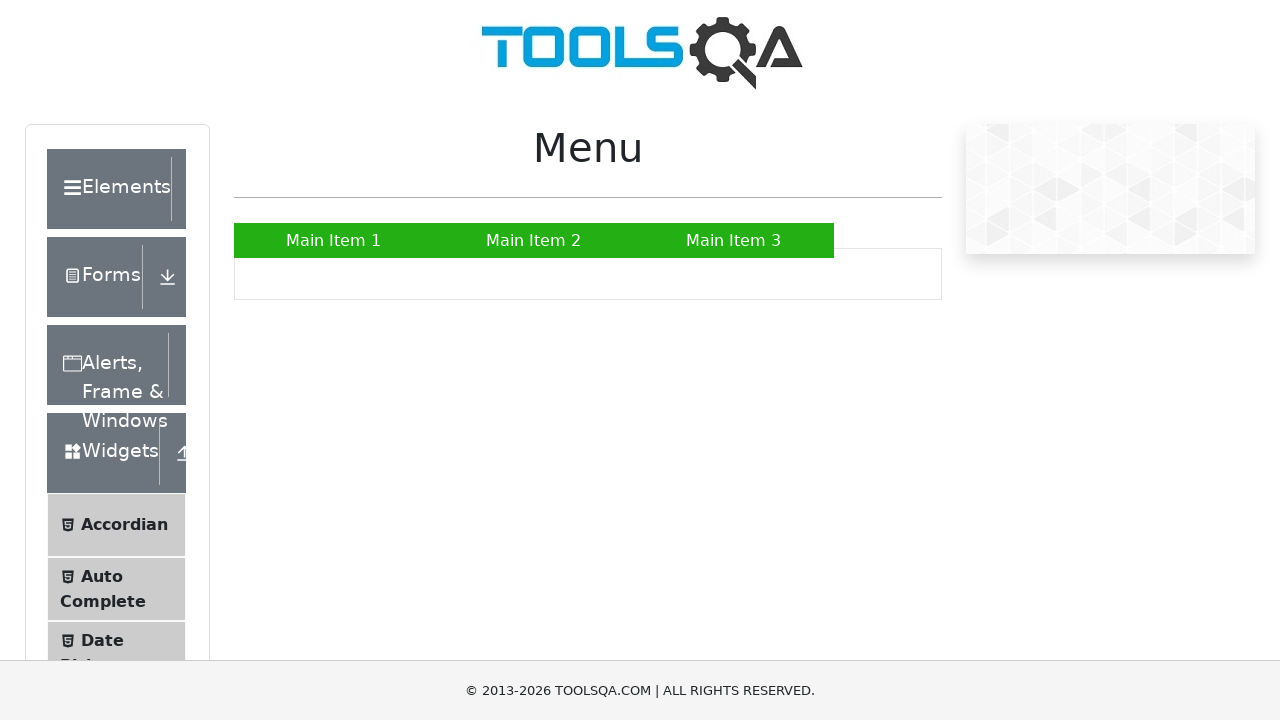

Navigated to menu demo page
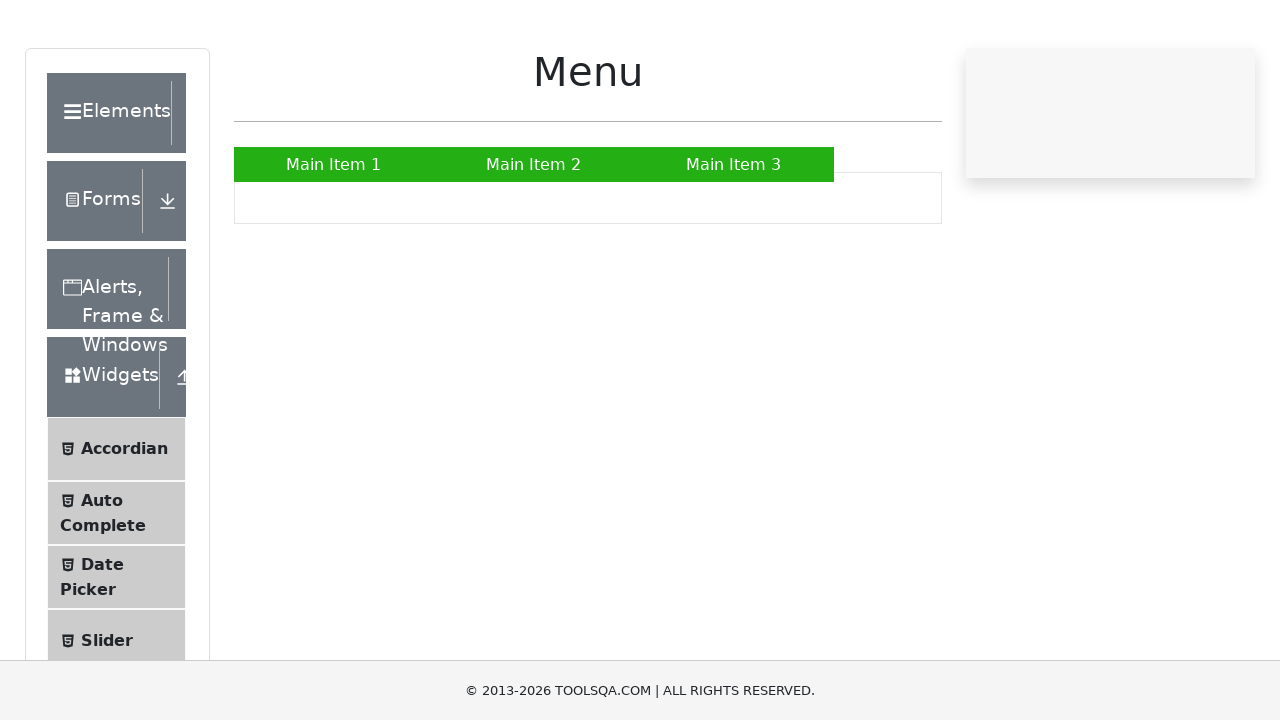

Hovered over Main Item 2 menu to trigger hover effects at (534, 240) on xpath=//a[normalize-space()='Main Item 2']
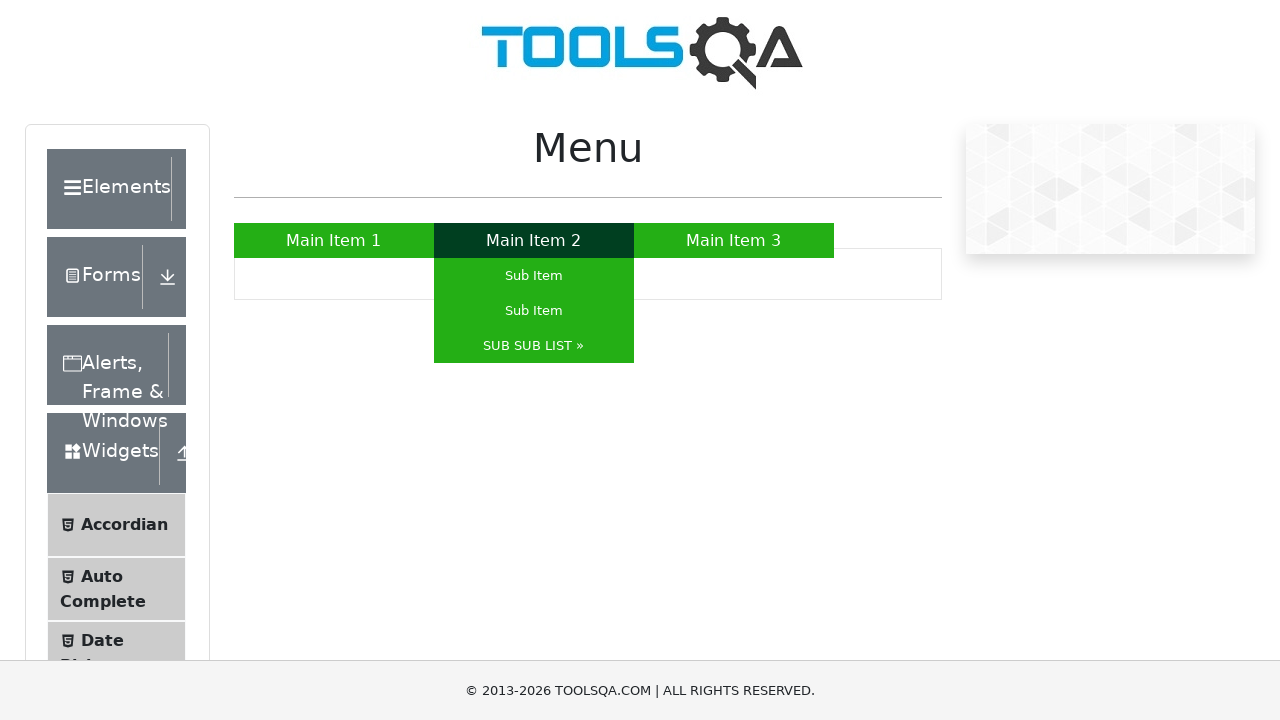

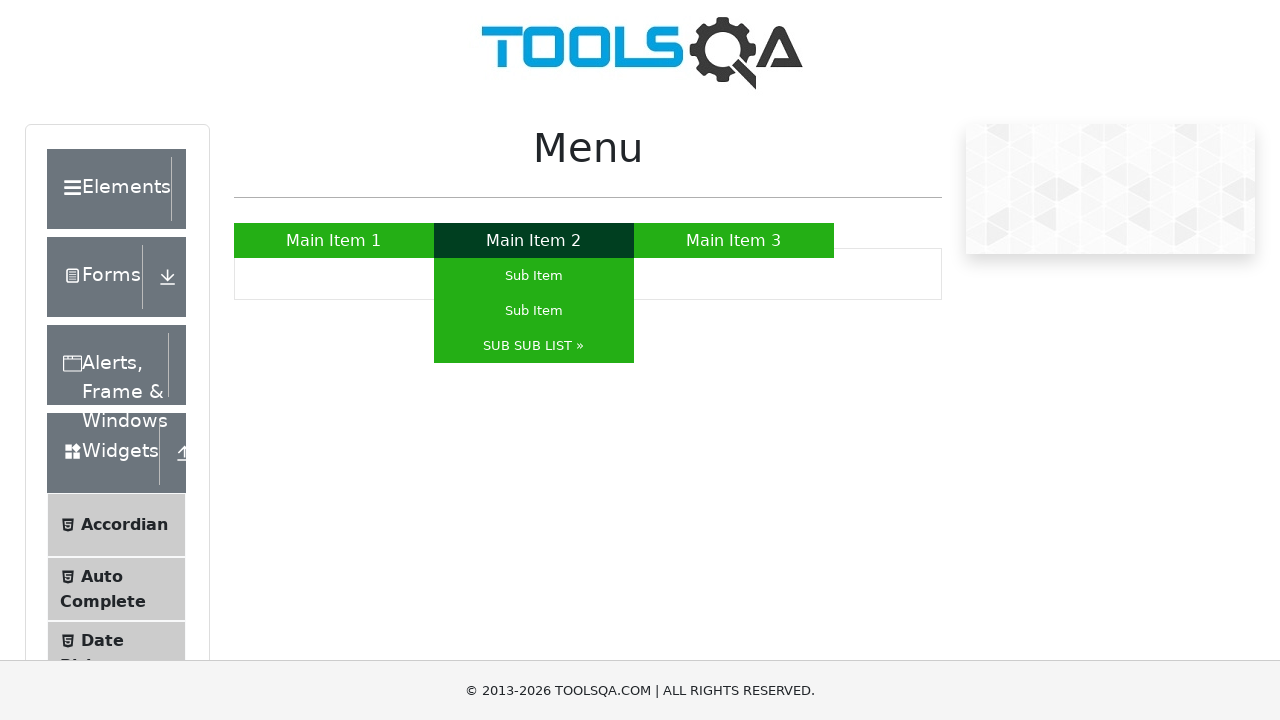